Tests dynamic controls page by clicking Remove button to verify "It's gone!" message, then clicking Add button to verify "It's back" message

Starting URL: https://the-internet.herokuapp.com/dynamic_controls

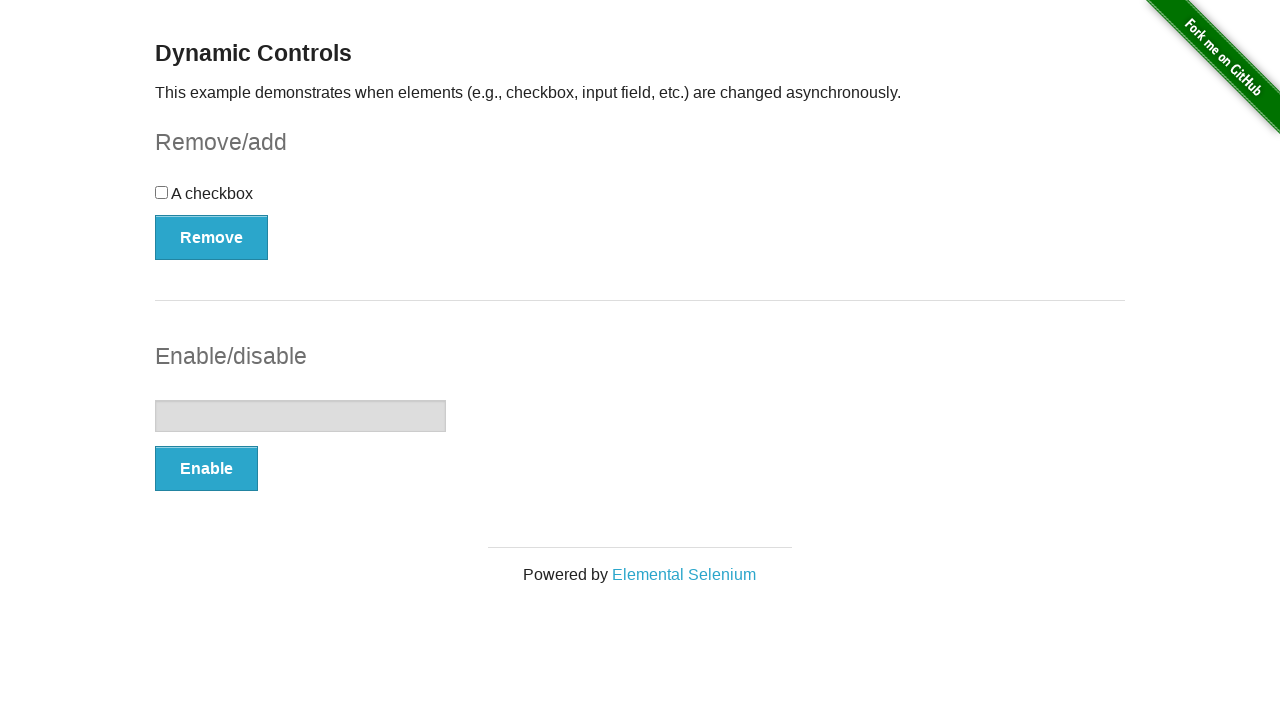

Navigated to dynamic controls page
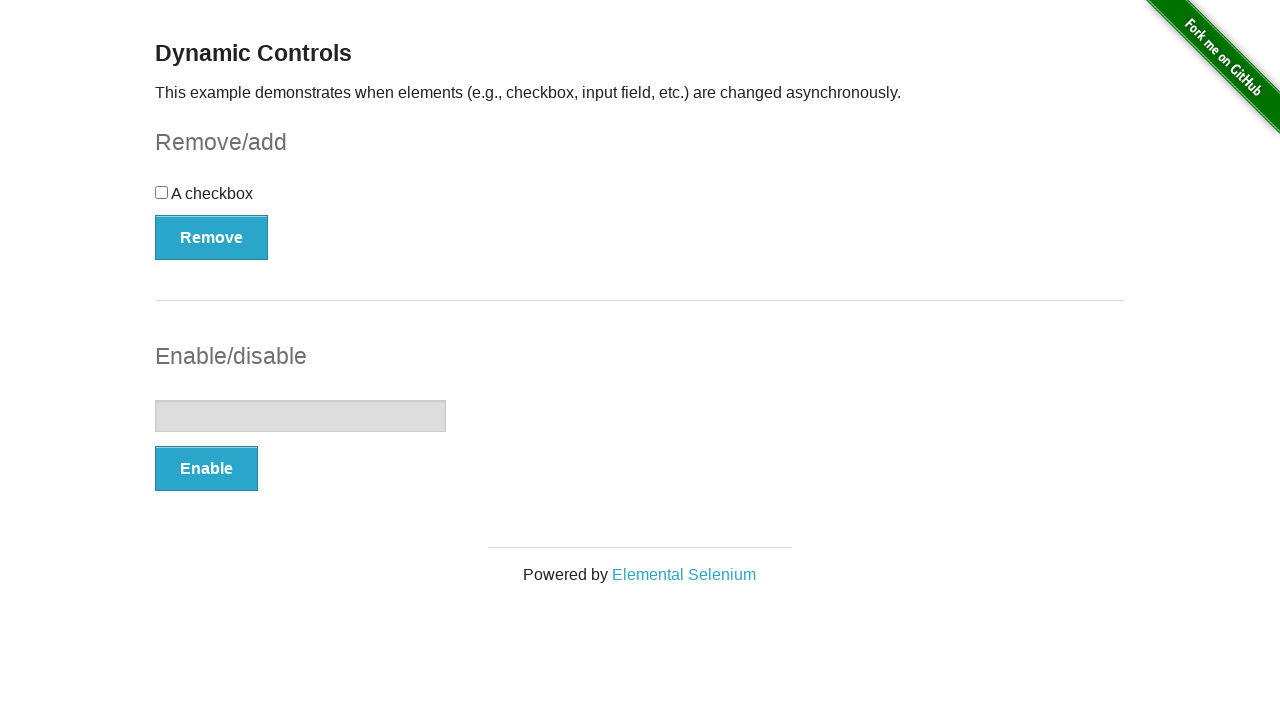

Clicked Remove button at (212, 237) on xpath=//button[@type='button']
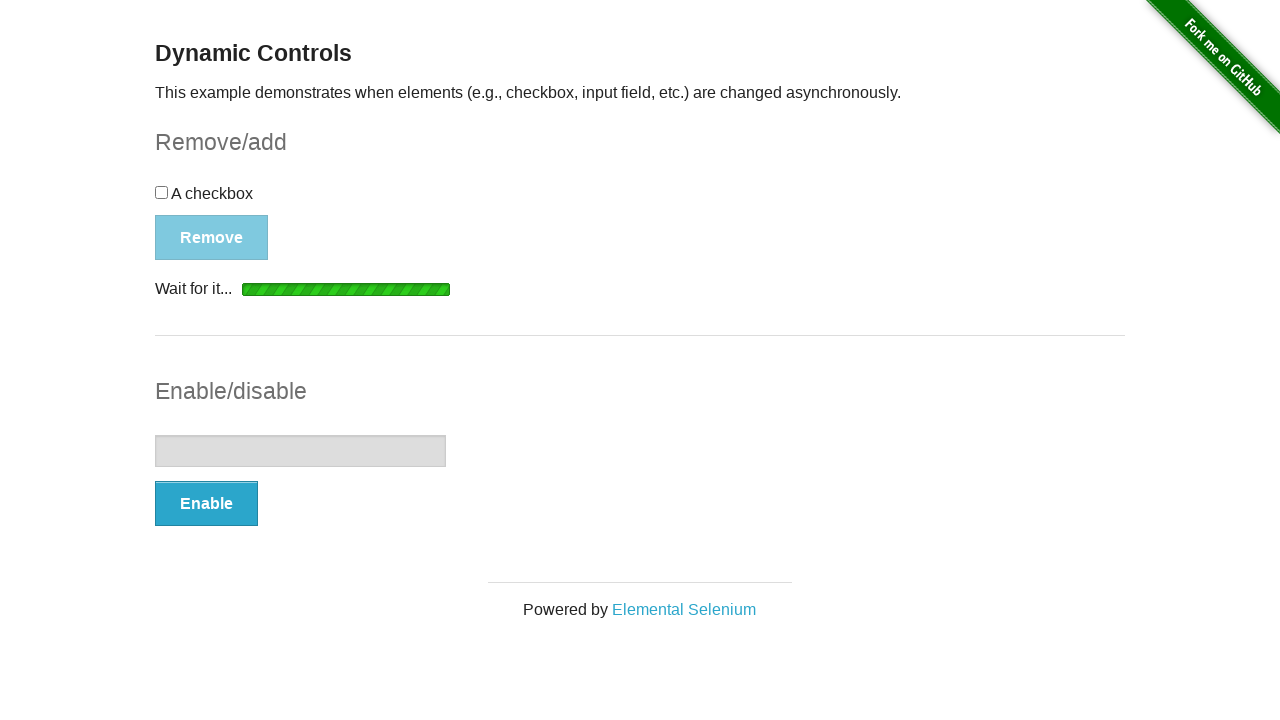

Verified 'It's gone!' message appeared
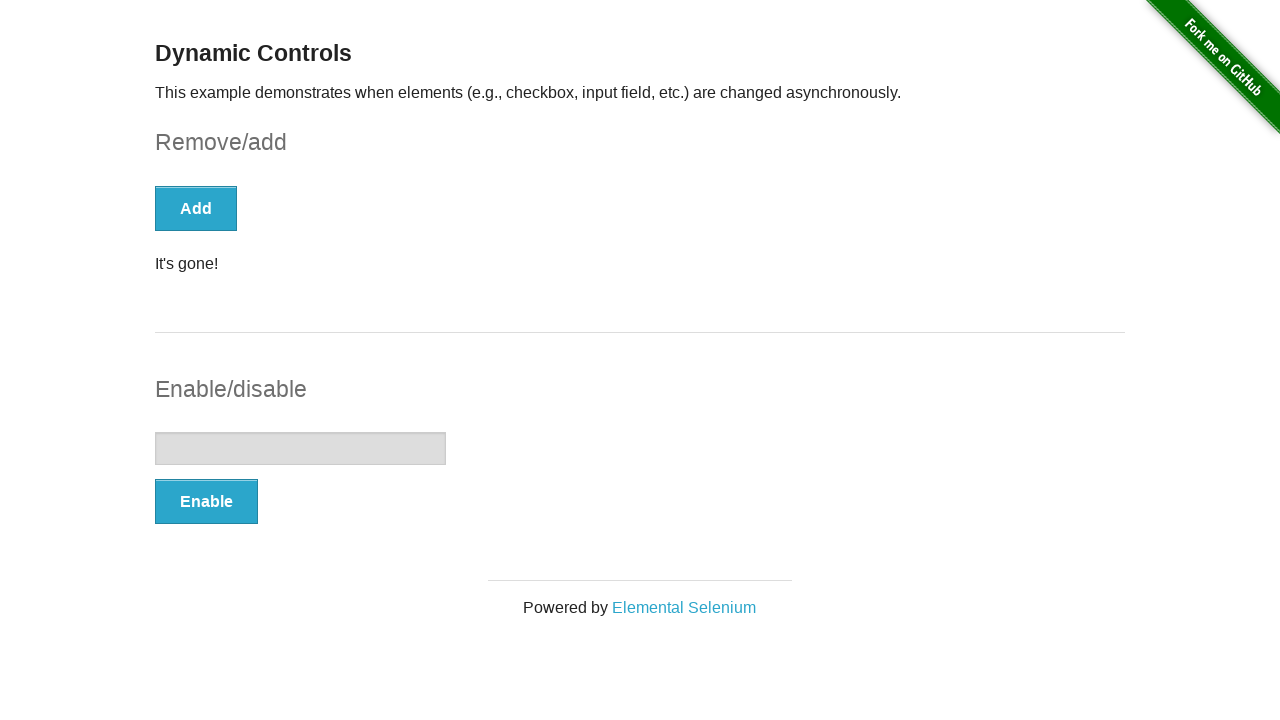

Clicked Add button at (196, 208) on xpath=//button[@type='button']
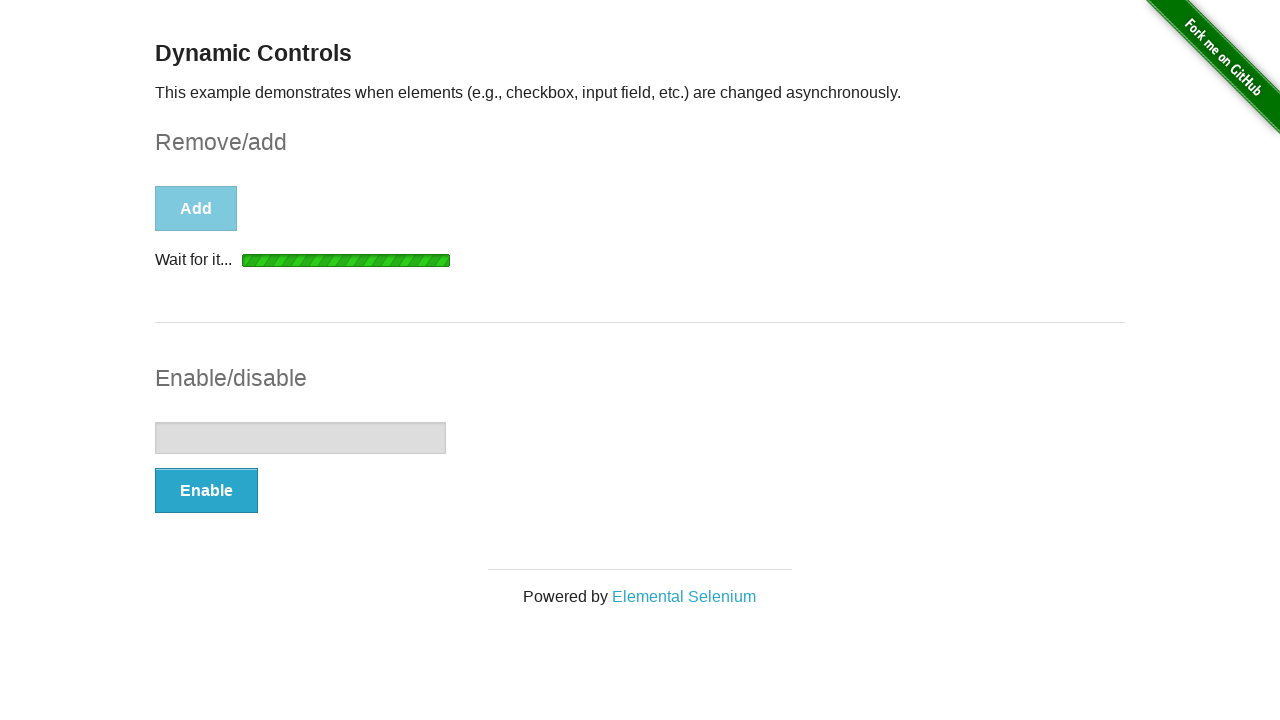

Verified 'It's back!' message appeared
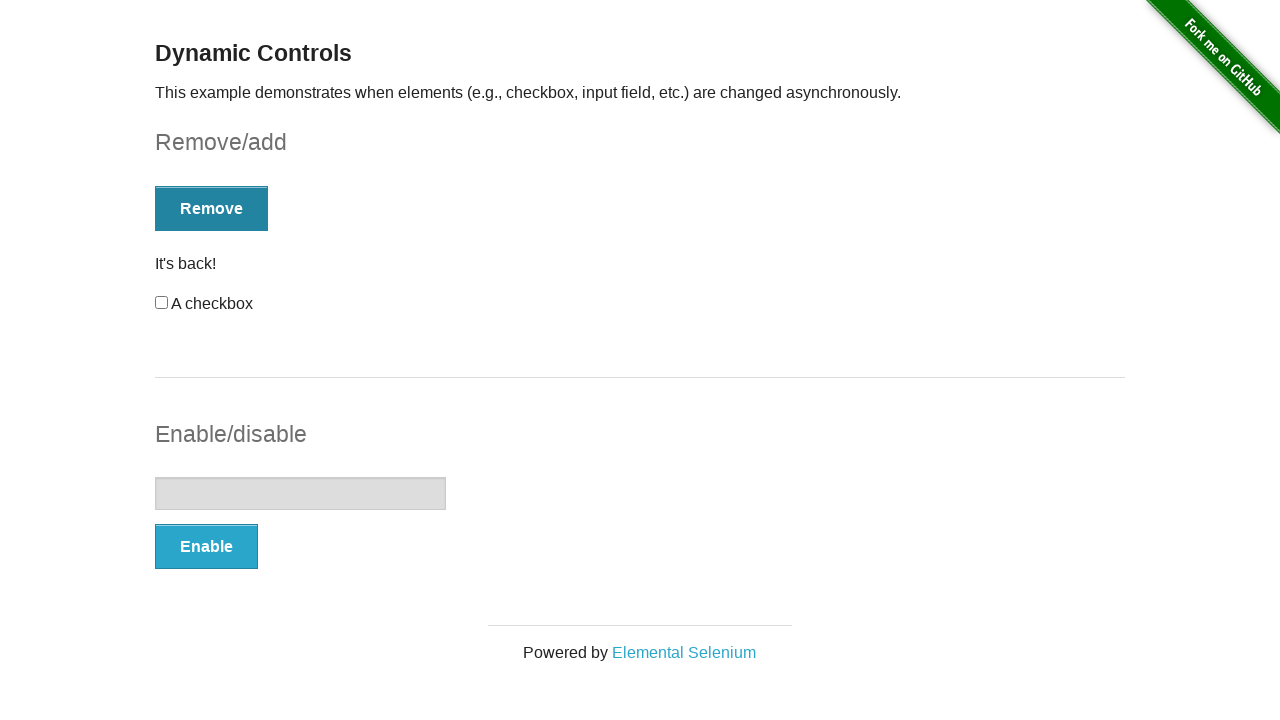

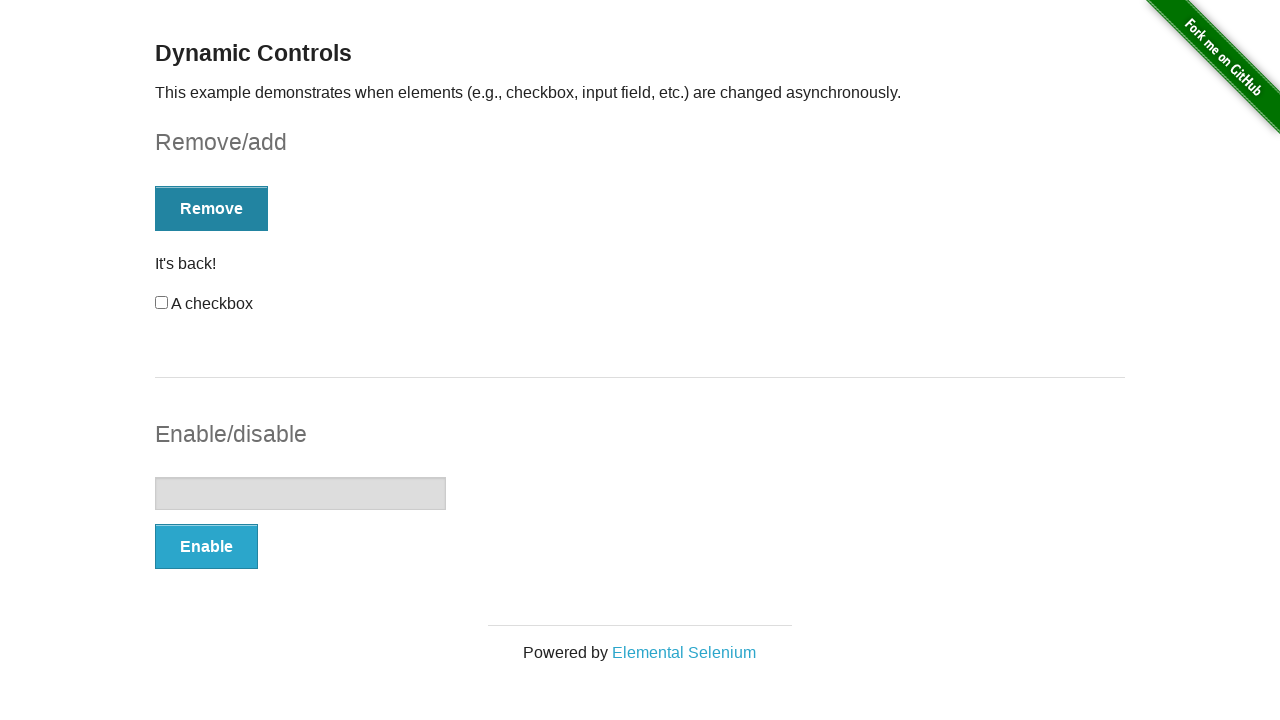